Tests popup handling by clicking a "view more" button, waiting for a popup window, then adding an item to cart and interacting with an SVG element in the popup

Starting URL: https://demoapps.qspiders.com/ui/browser?sublist=0

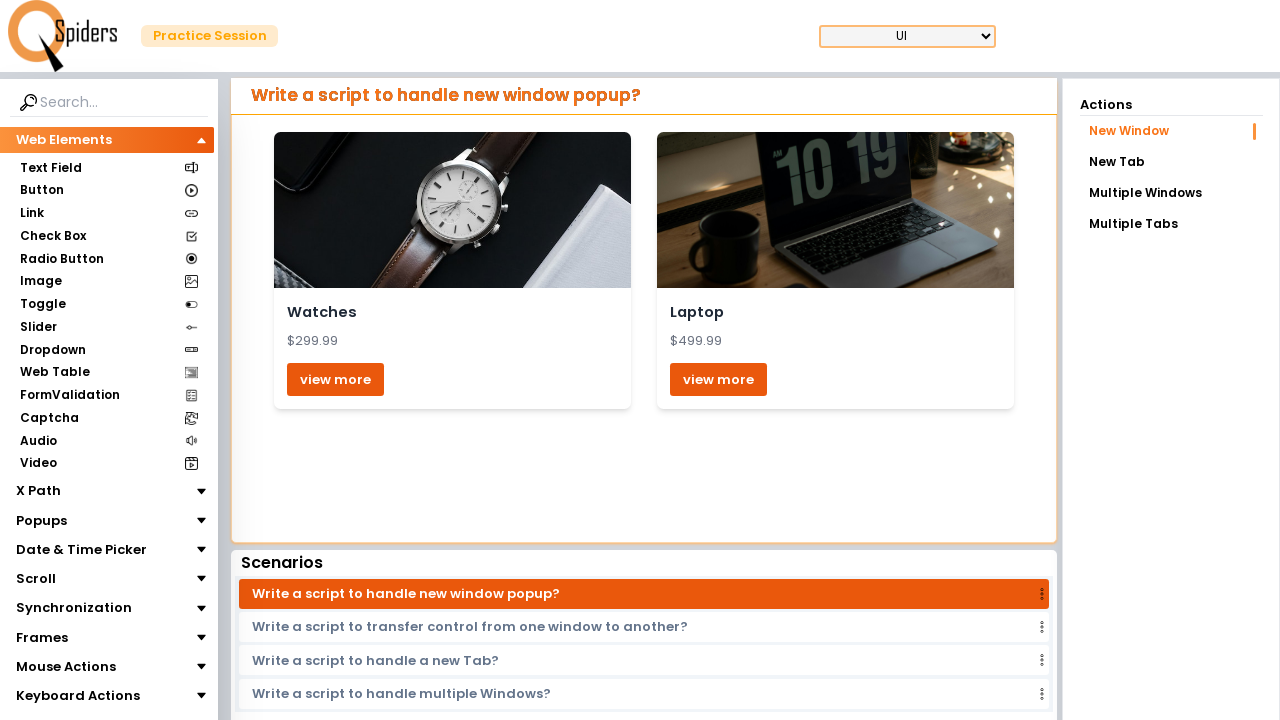

Clicked 'view more' button and popup window opened at (336, 379) on xpath=//button[text()='view more'] >> nth=0
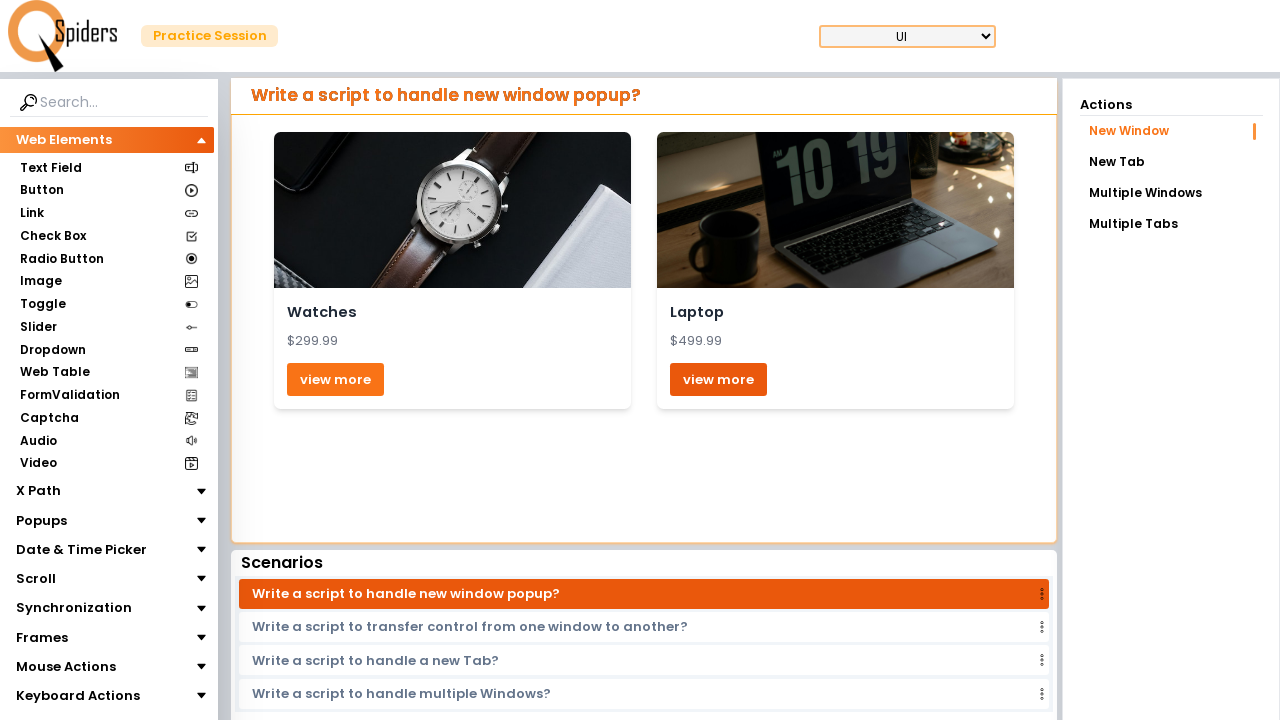

Captured popup page object
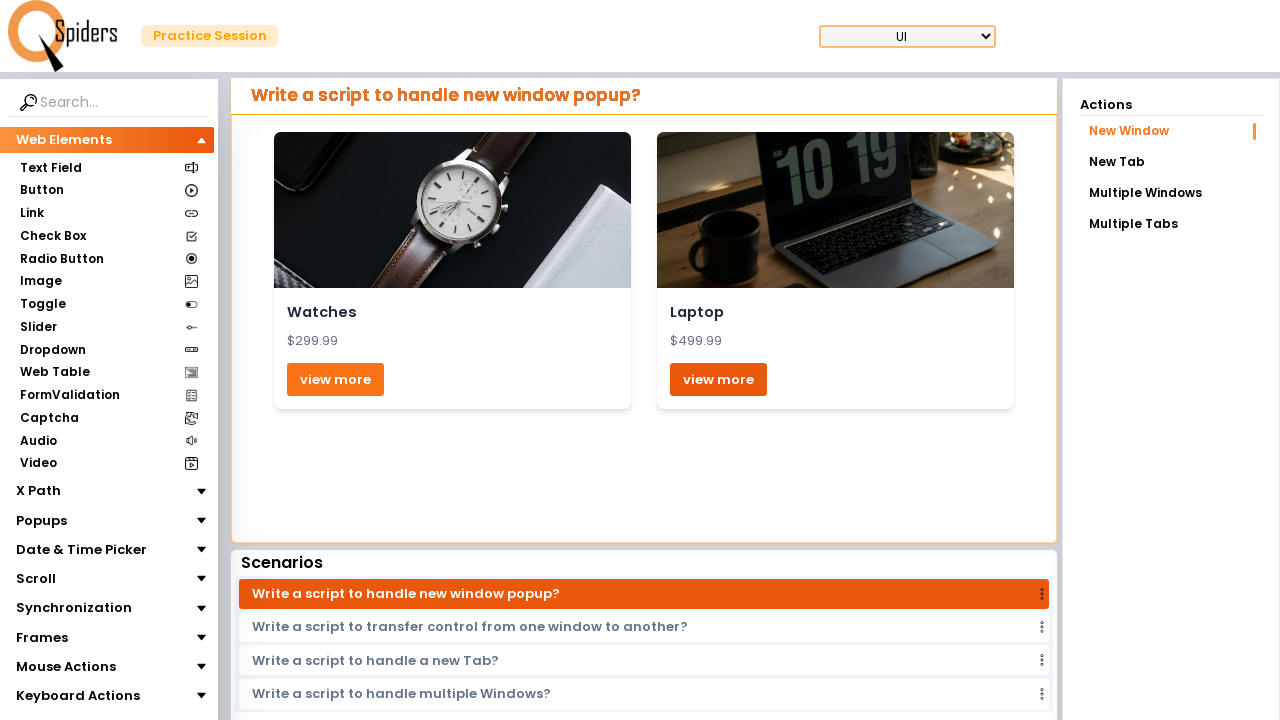

Popup page finished loading
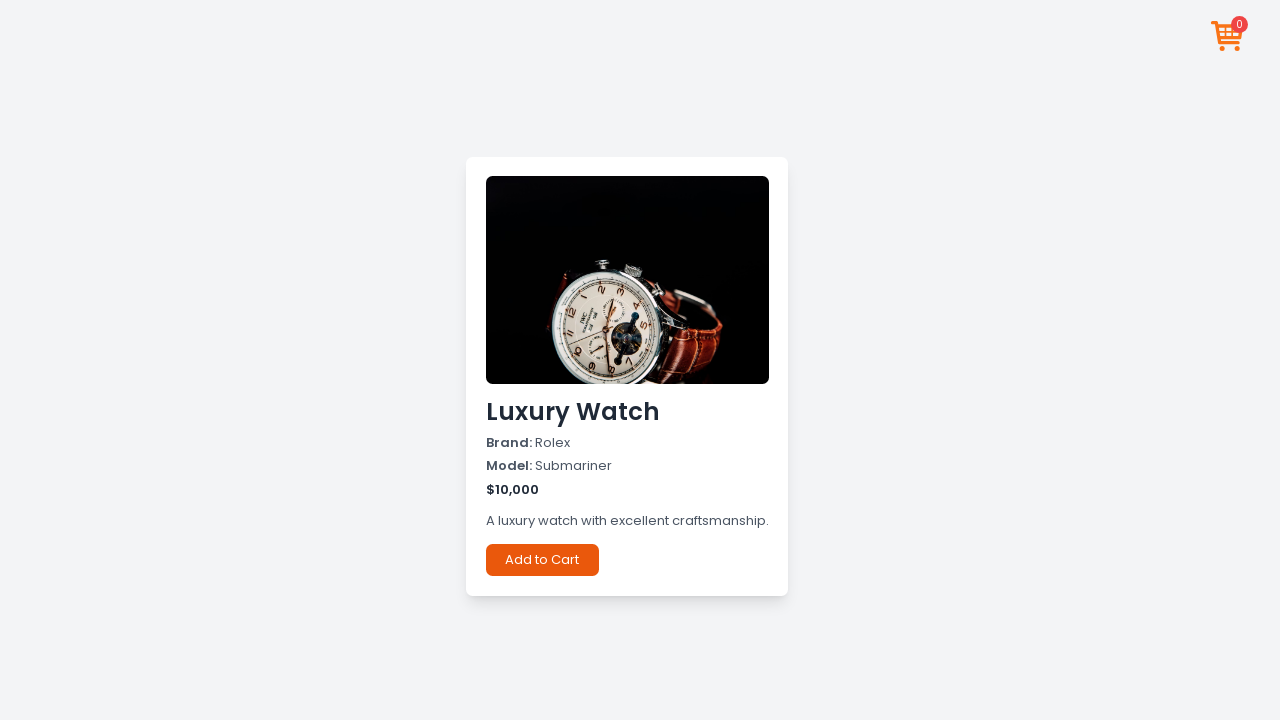

Clicked 'Add to Cart' button in popup at (542, 560) on internal:role=button[name="Add to Cart"i]
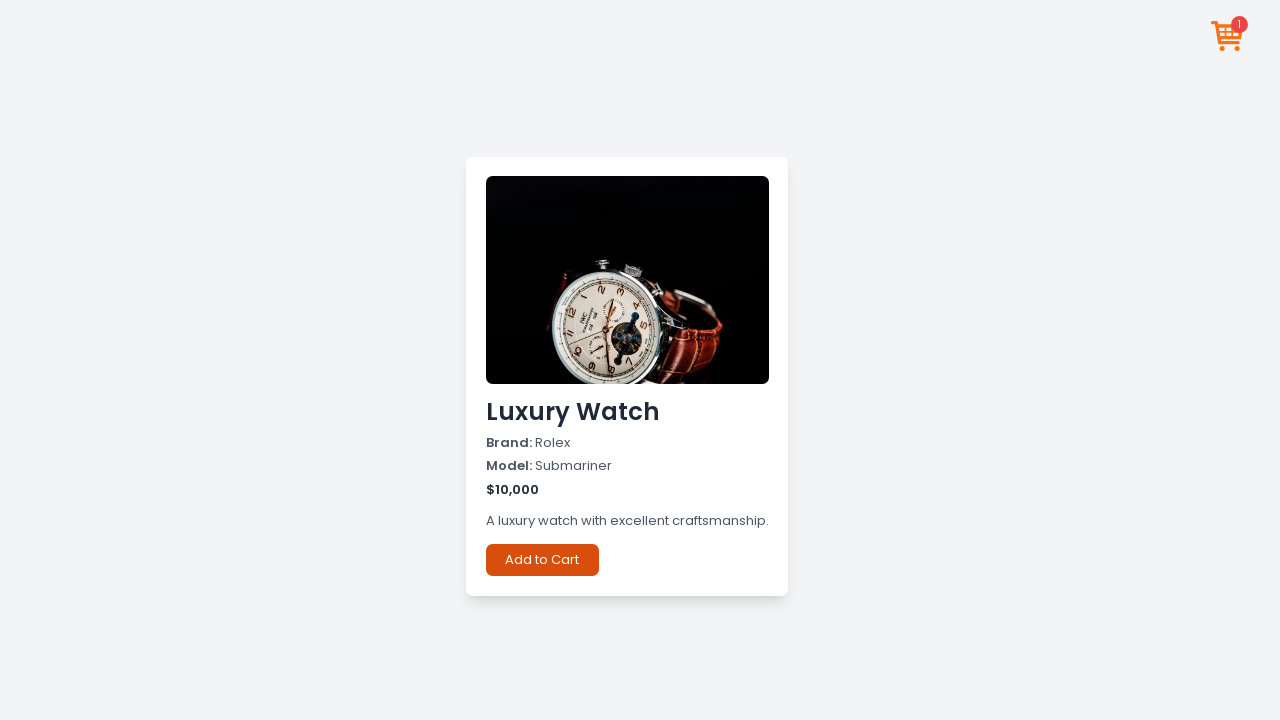

Clicked SVG element (cart icon) in popup at (1228, 36) on xpath=//*[local-name()='svg']
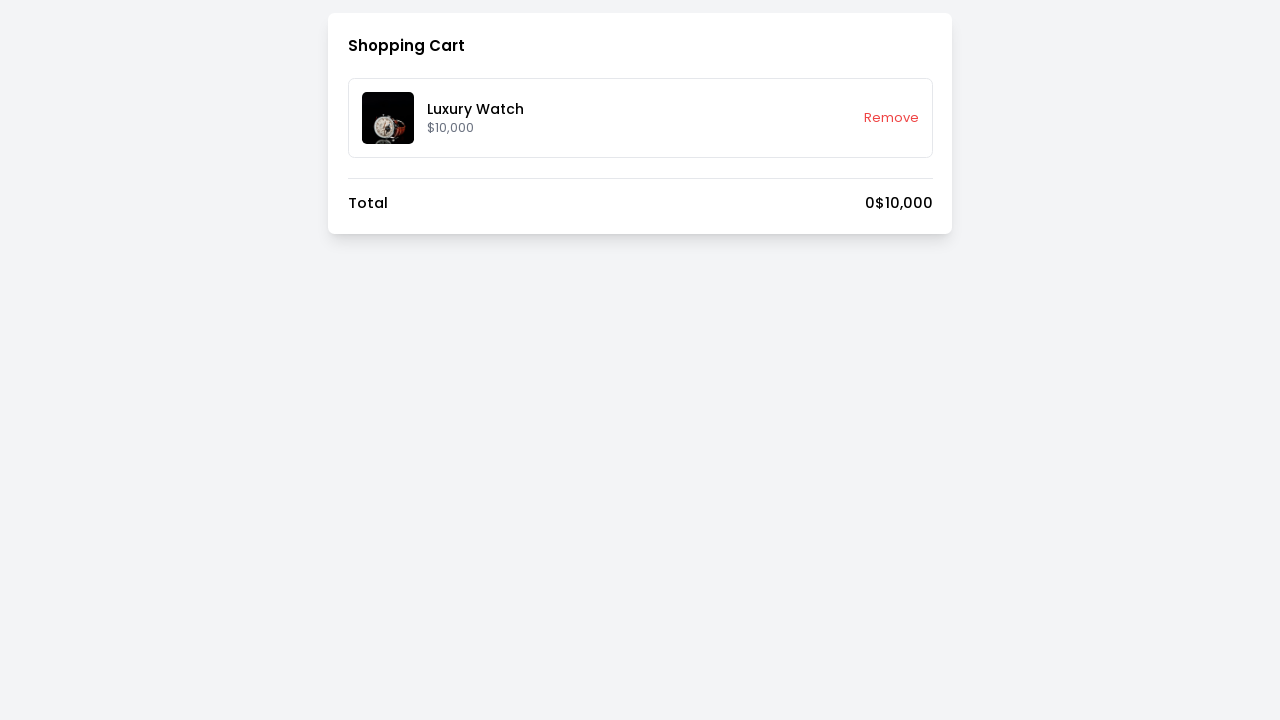

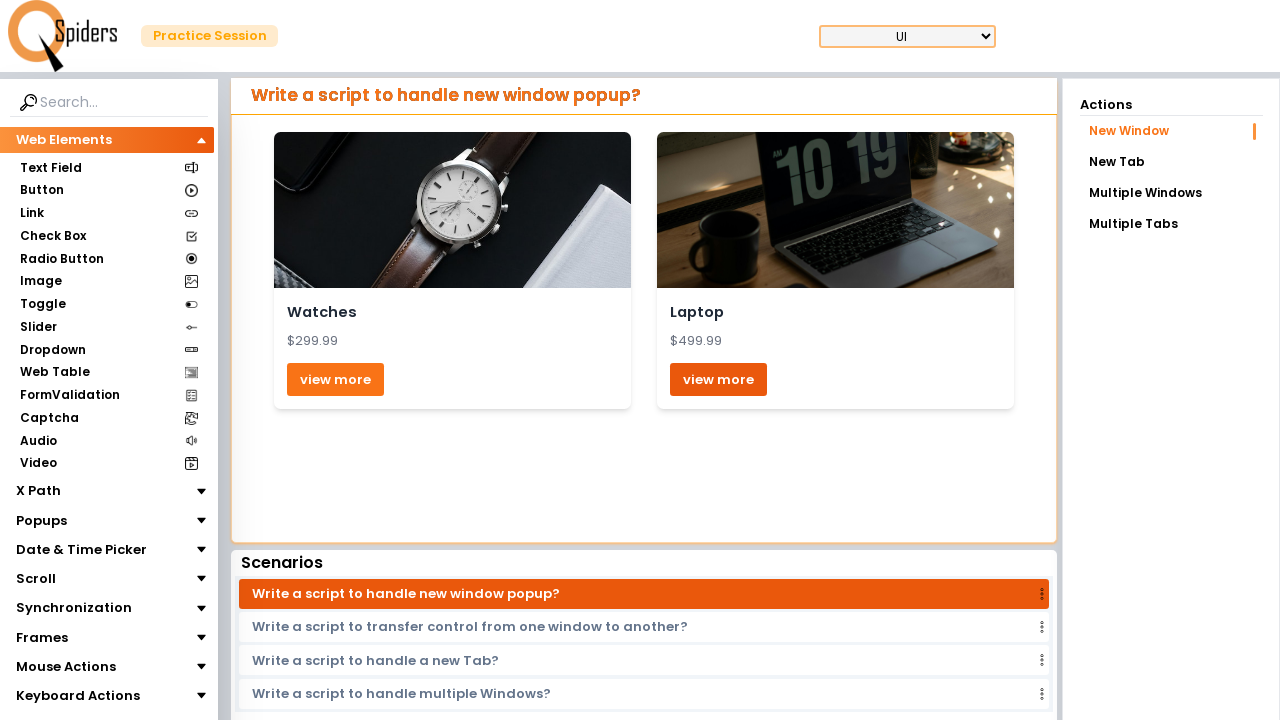